Tests dropdown selection by selecting Option 2 using its value attribute

Starting URL: https://the-internet.herokuapp.com/dropdown

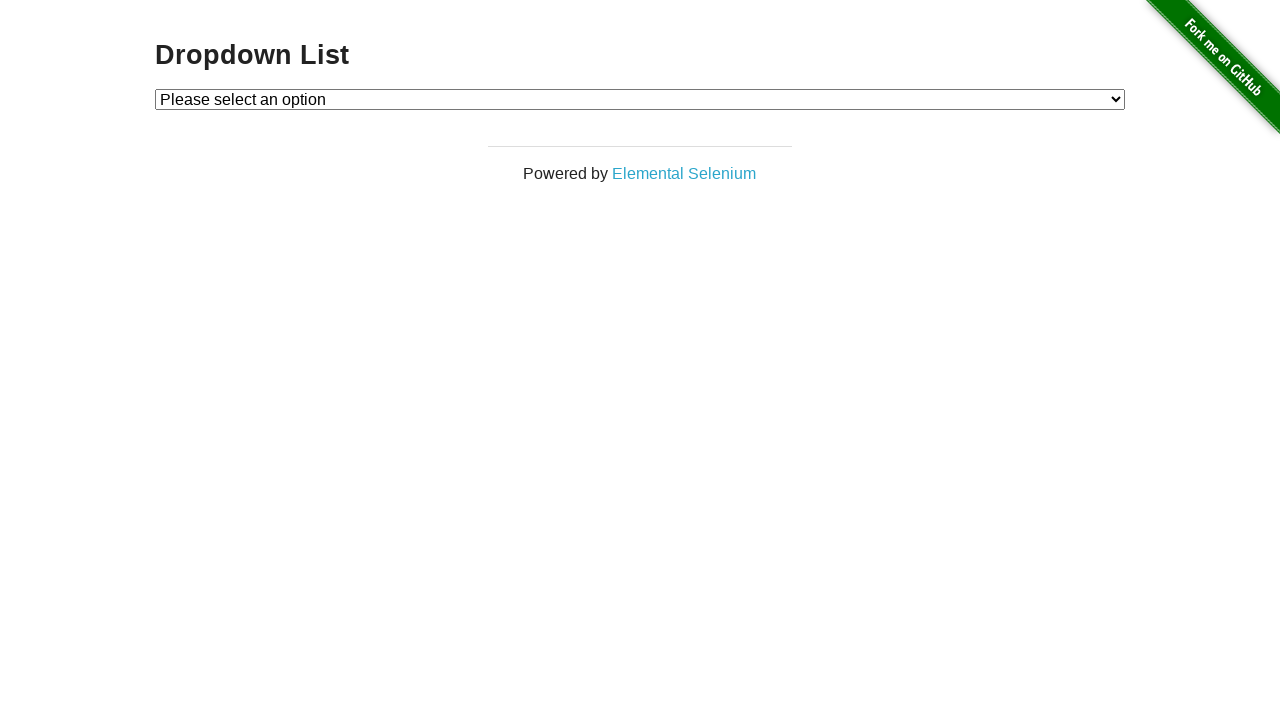

Navigated to dropdown page
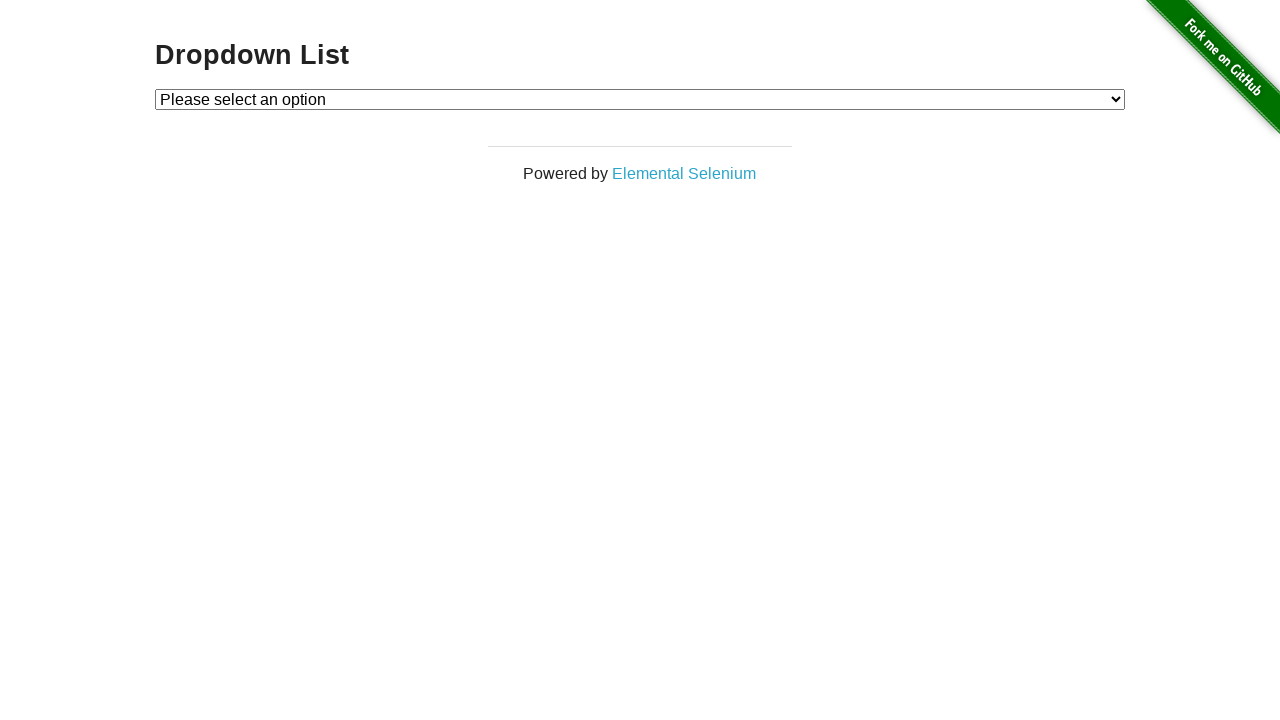

Selected Option 2 using its value attribute on #dropdown
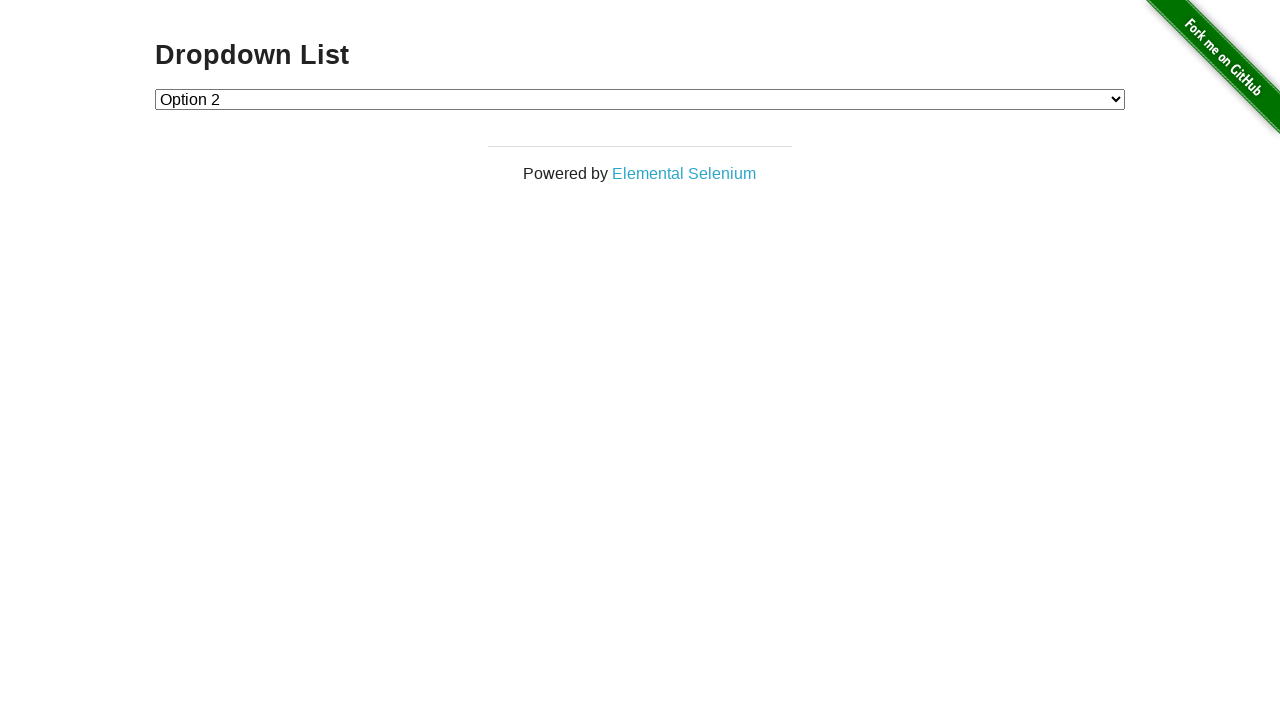

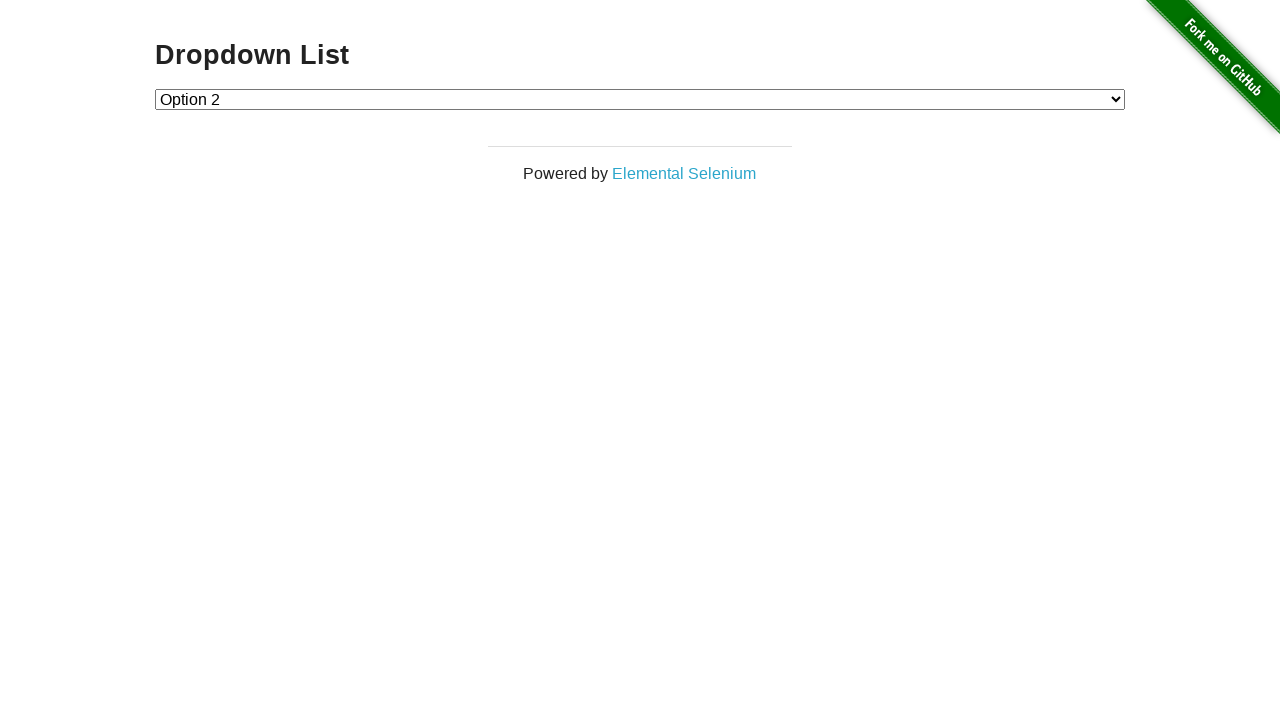